Tests that navigation contains correct Finnish link text and links to all required pages

Starting URL: https://ntig-uppsala.github.io/Frisor-Saxe/index-fi.html

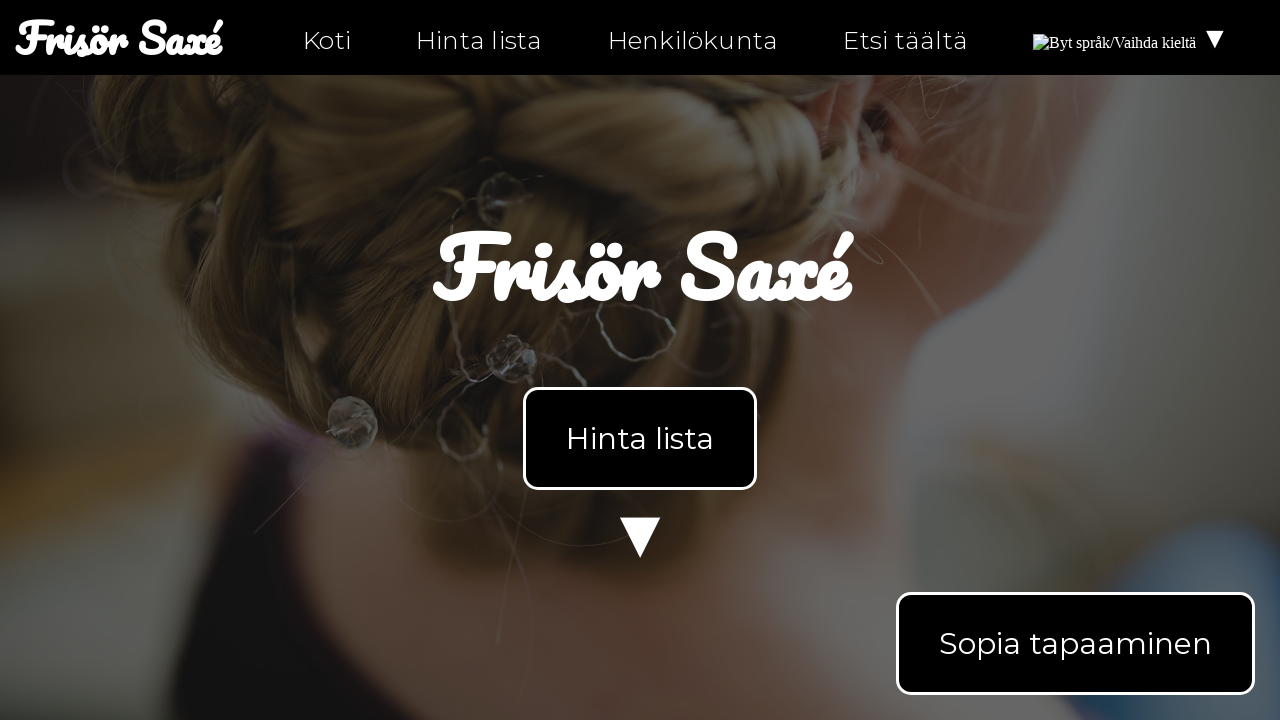

Retrieved body text content from index-fi.html
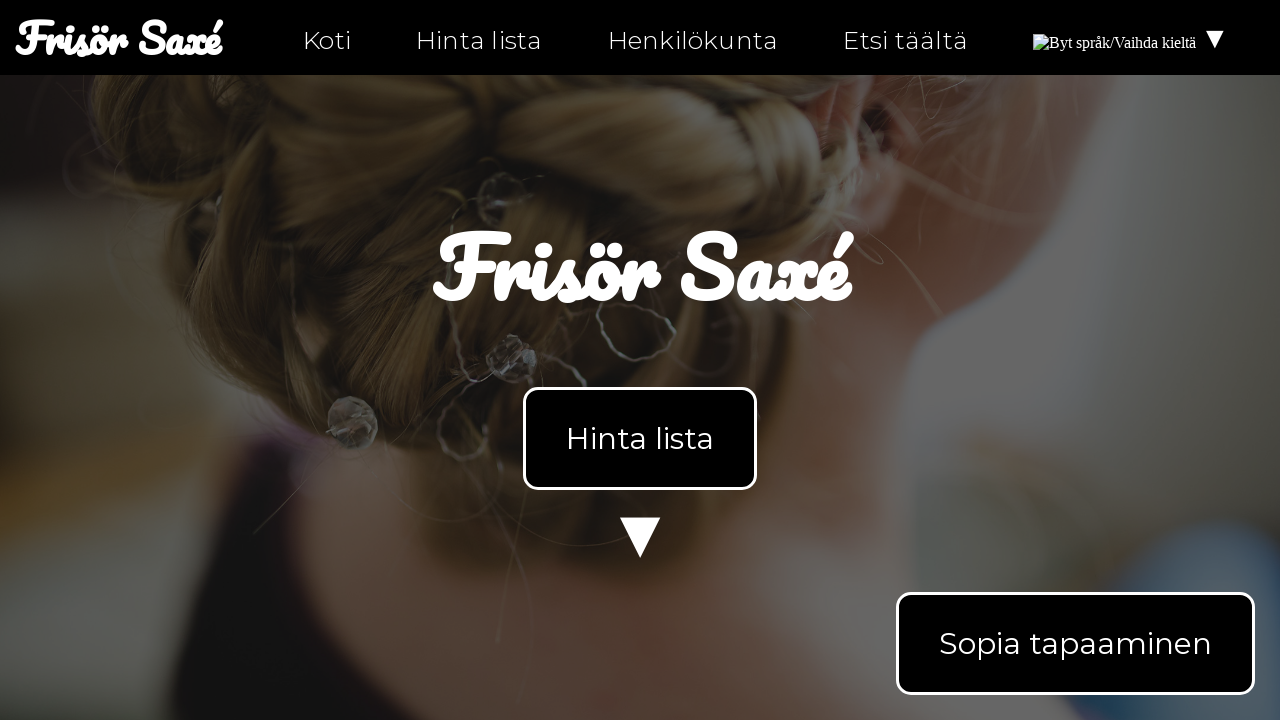

Verified Finnish link text 'Koti' is present in navigation
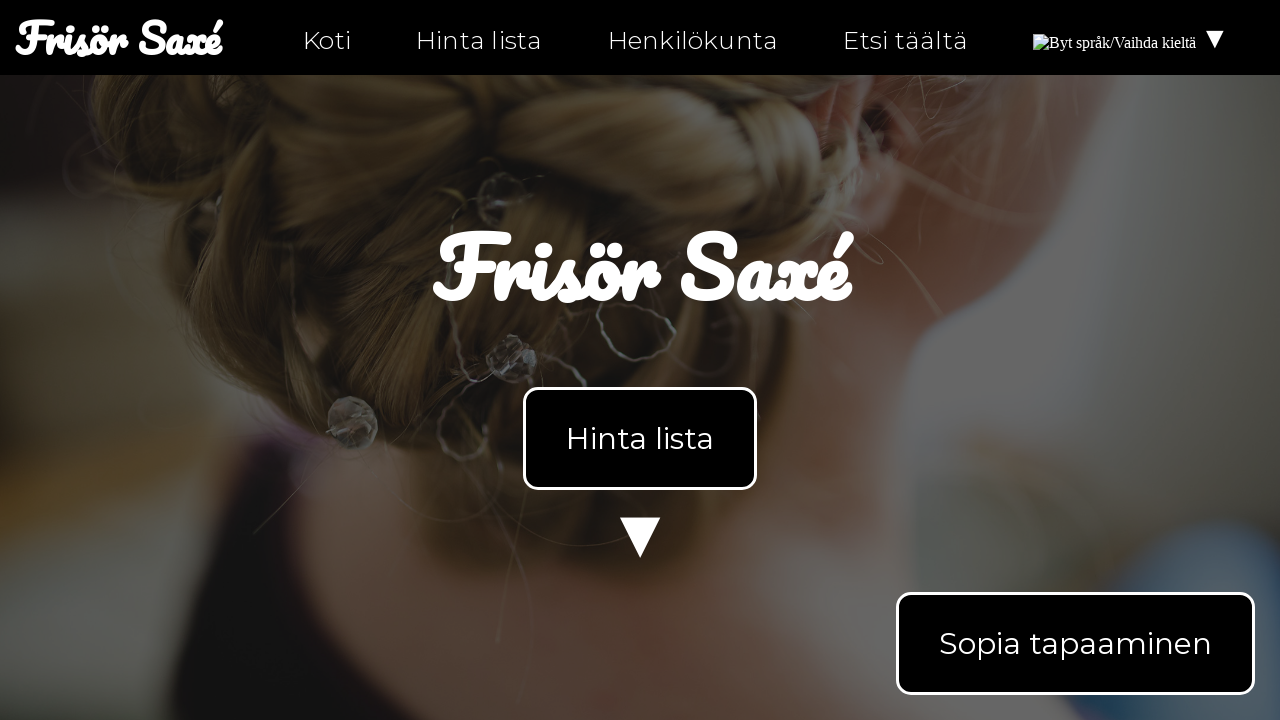

Verified Finnish link text 'Henkilökunta' is present in navigation
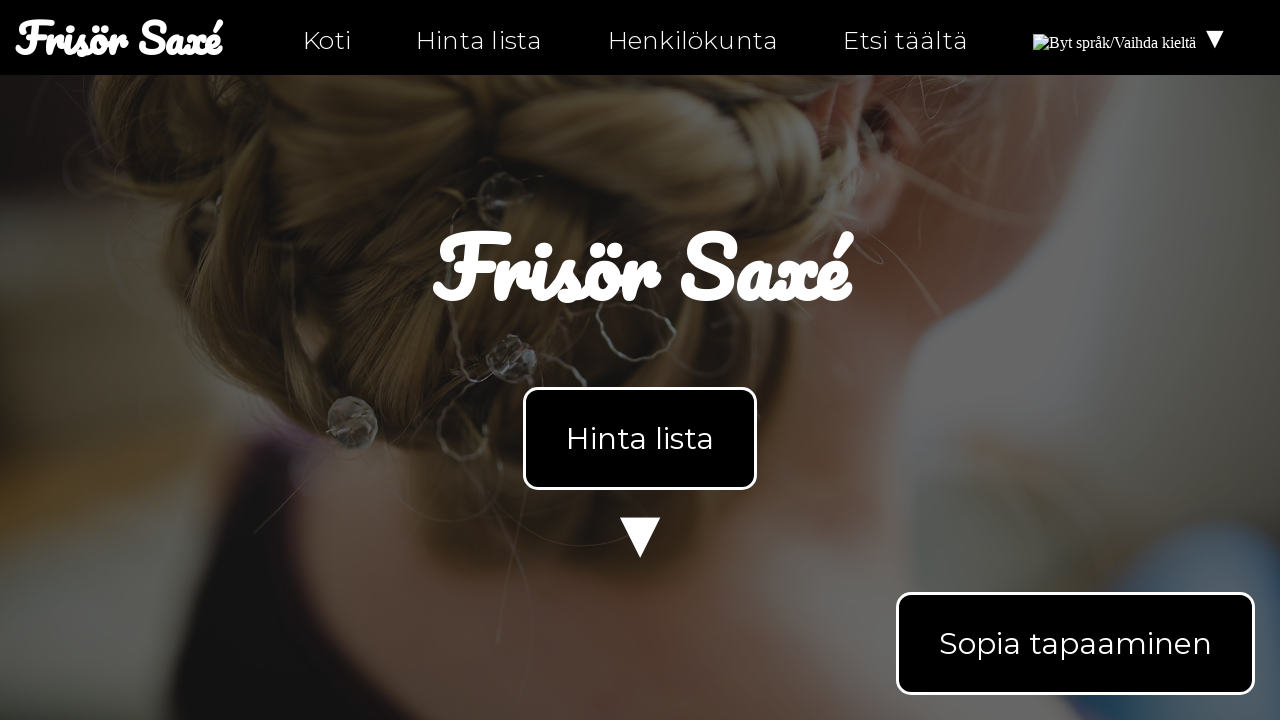

Verified Finnish link text 'Etsi täältä' is present in navigation
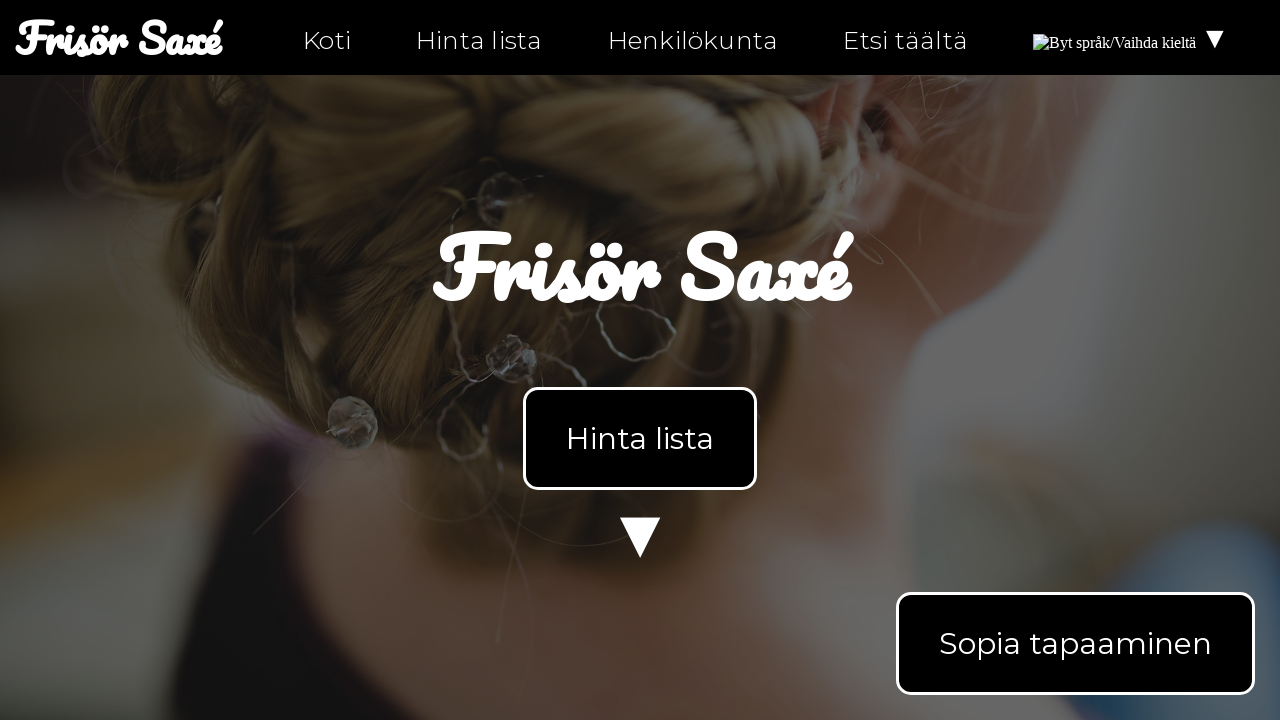

Retrieved all navigation links from page
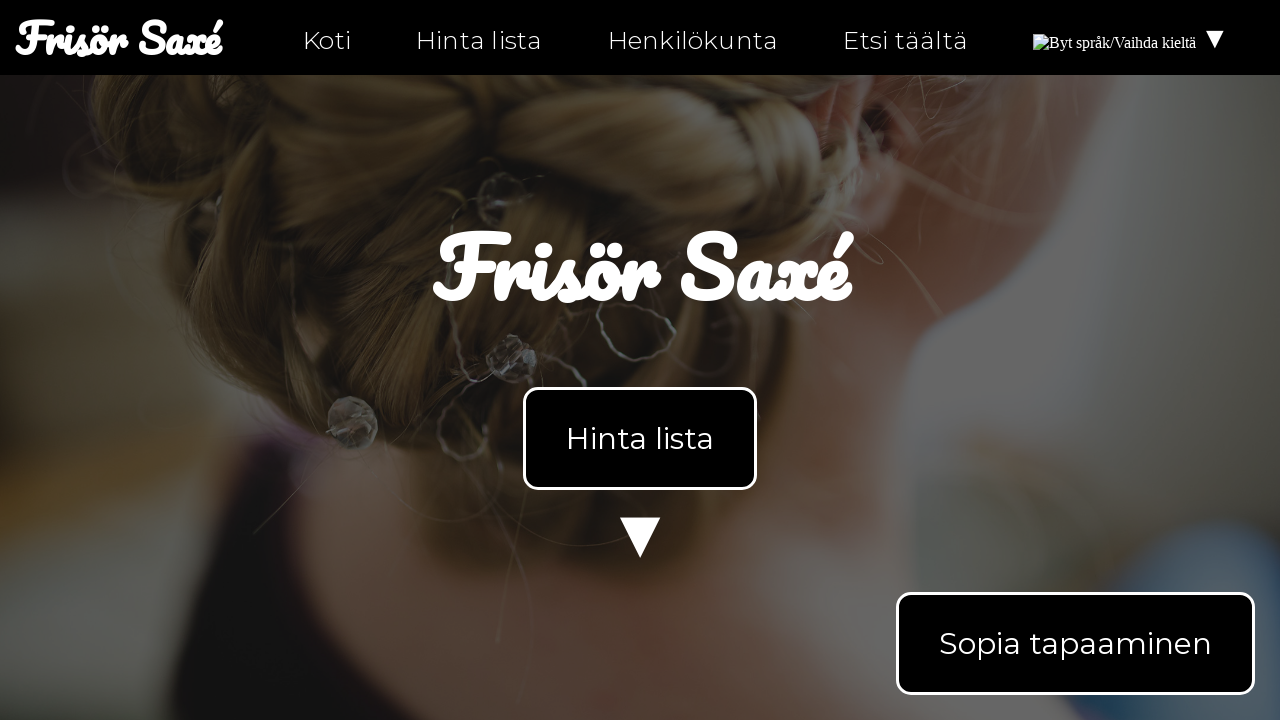

Extracted href attributes from all navigation links
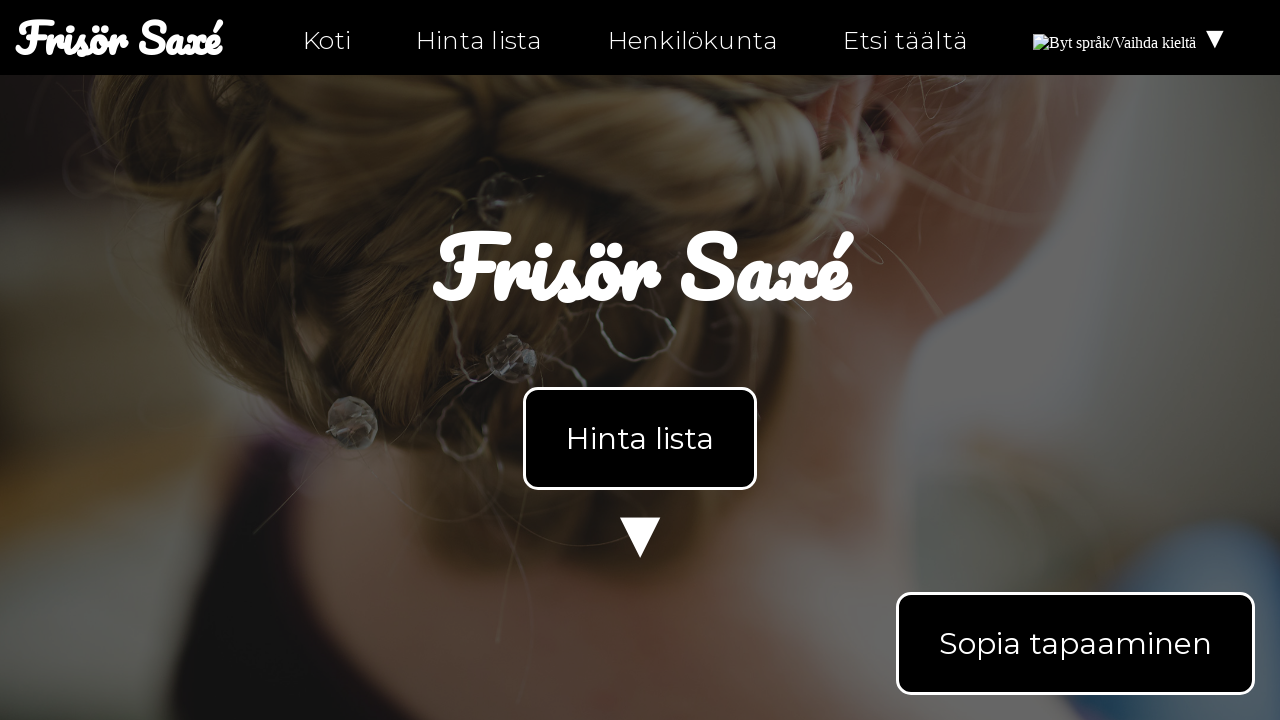

Verified navigation contains link to index-fi.html
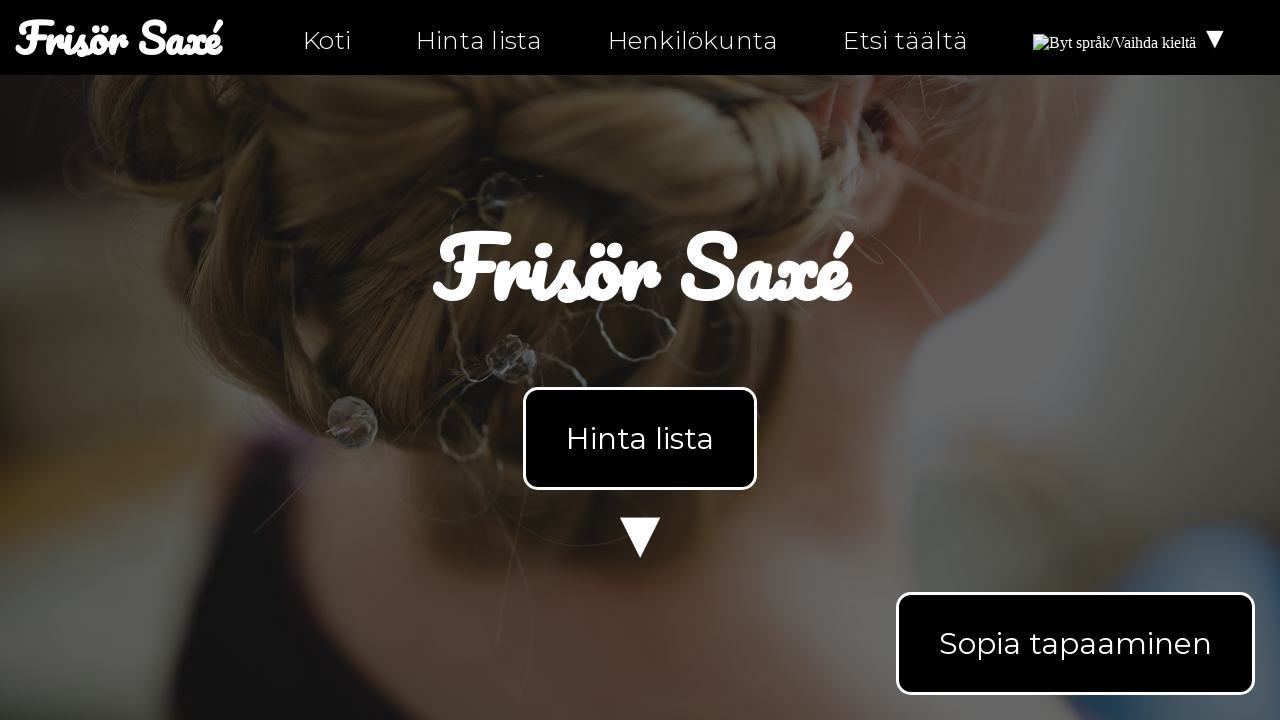

Verified navigation contains link to personal-fi.html
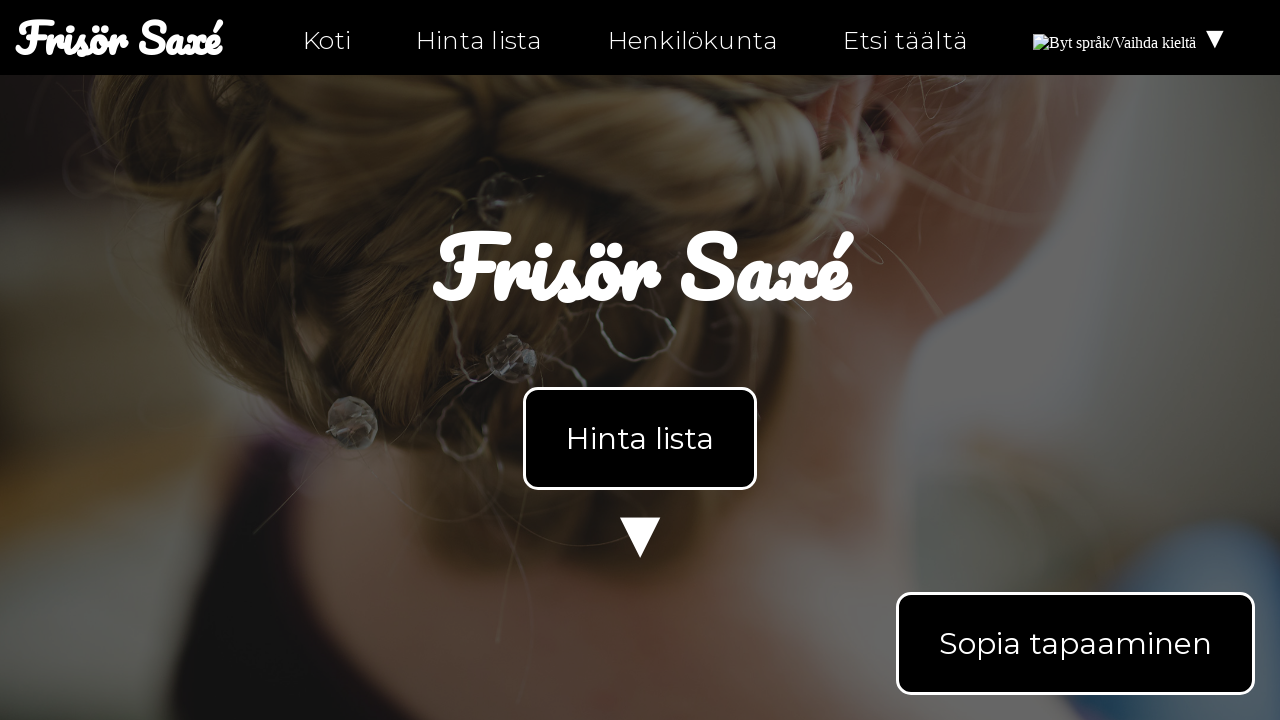

Verified navigation contains link to hitta-hit-fi.html
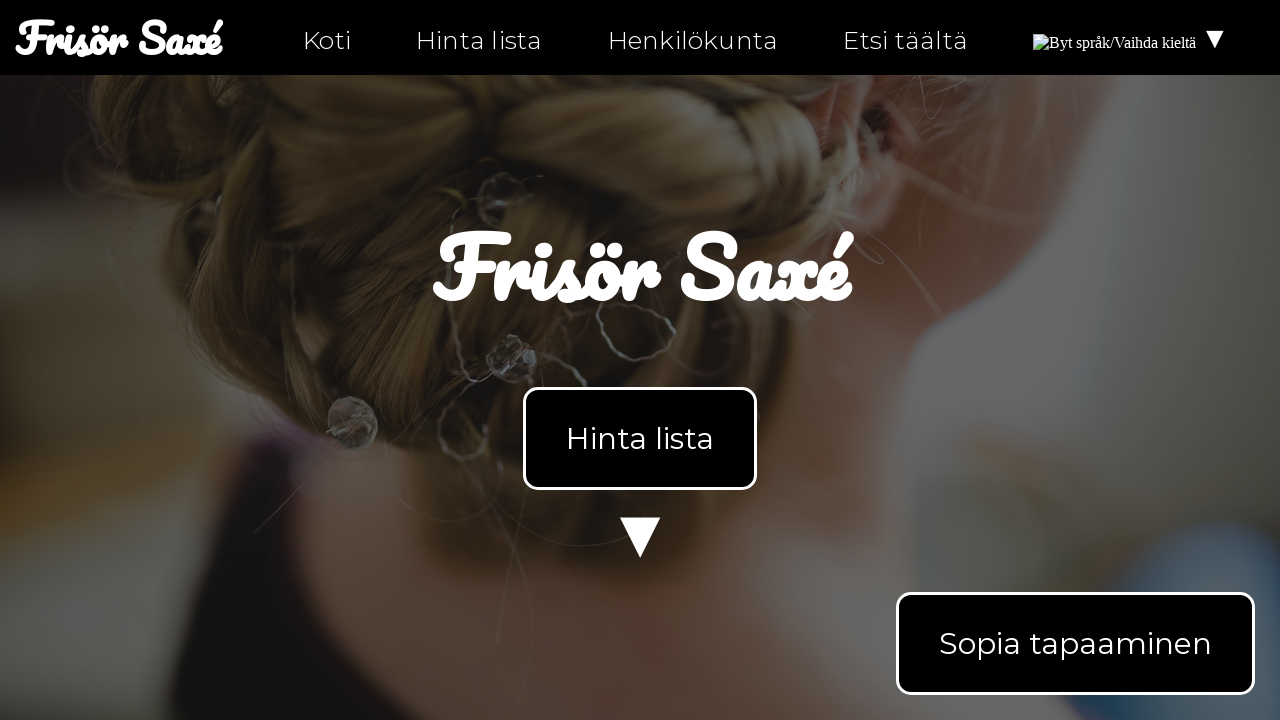

Navigated to personal-fi.html
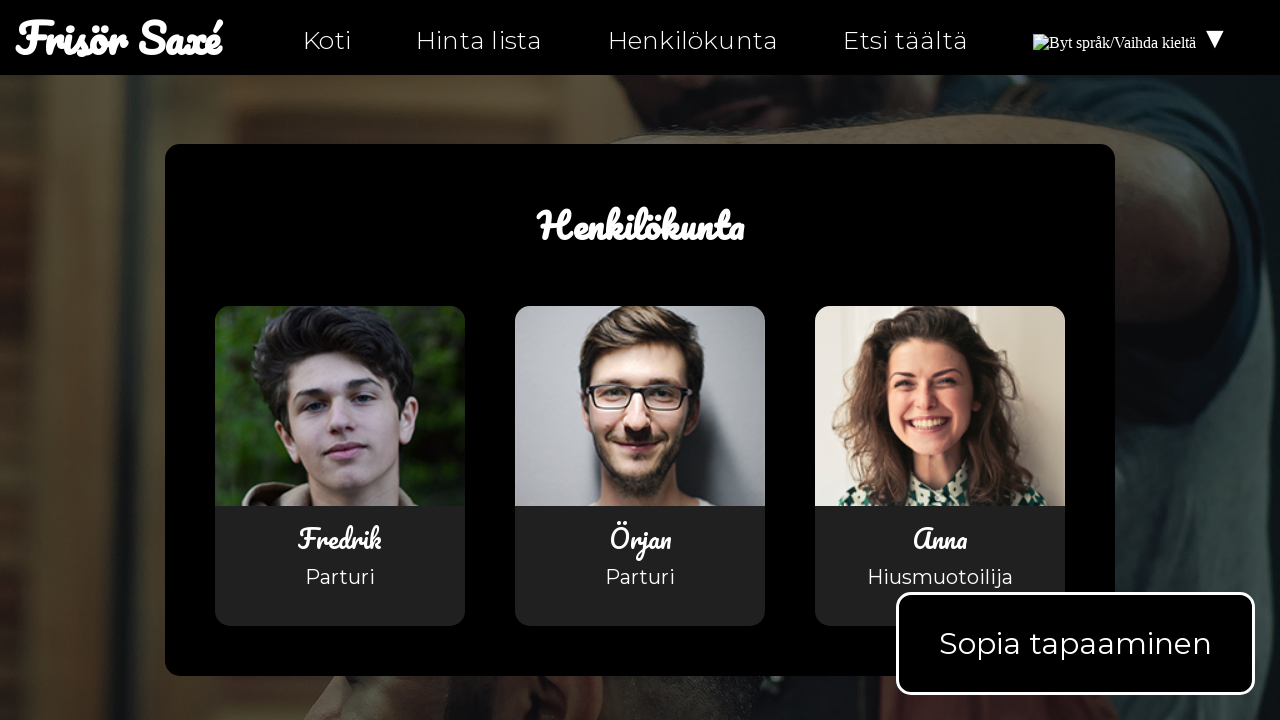

Retrieved body text content from personal-fi.html
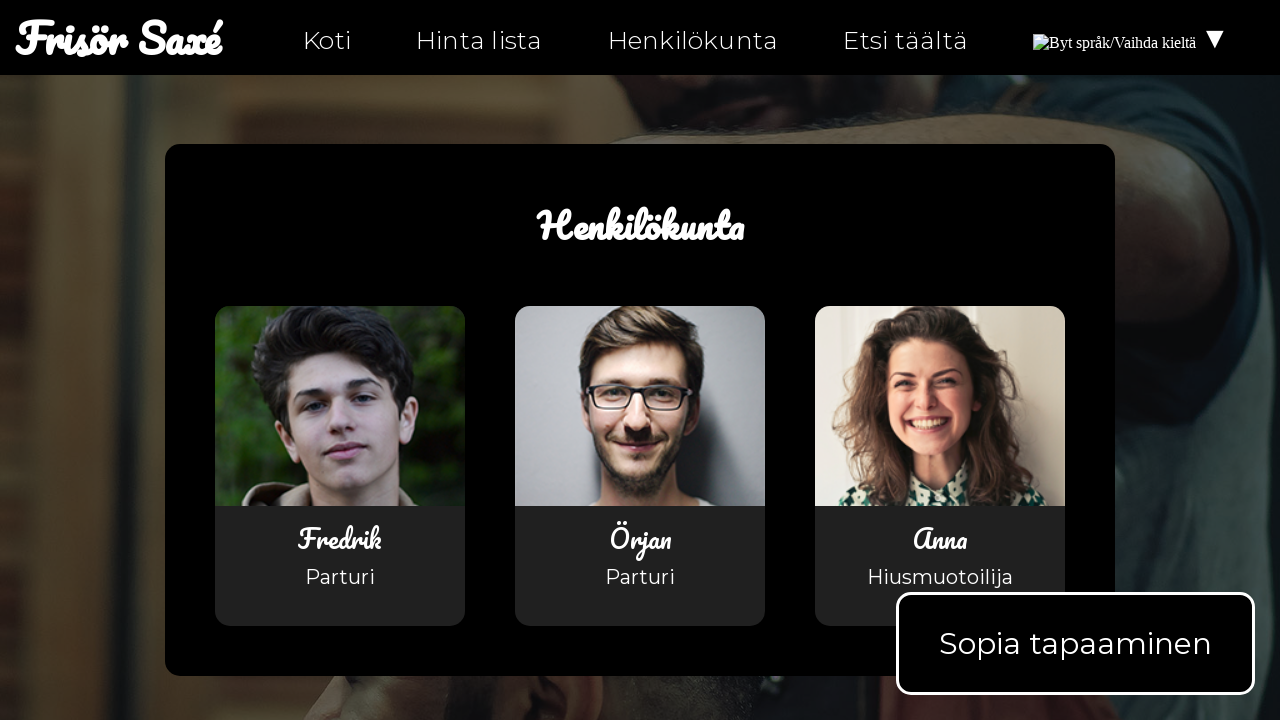

Verified Finnish link text 'Koti' is present in navigation on personal-fi.html
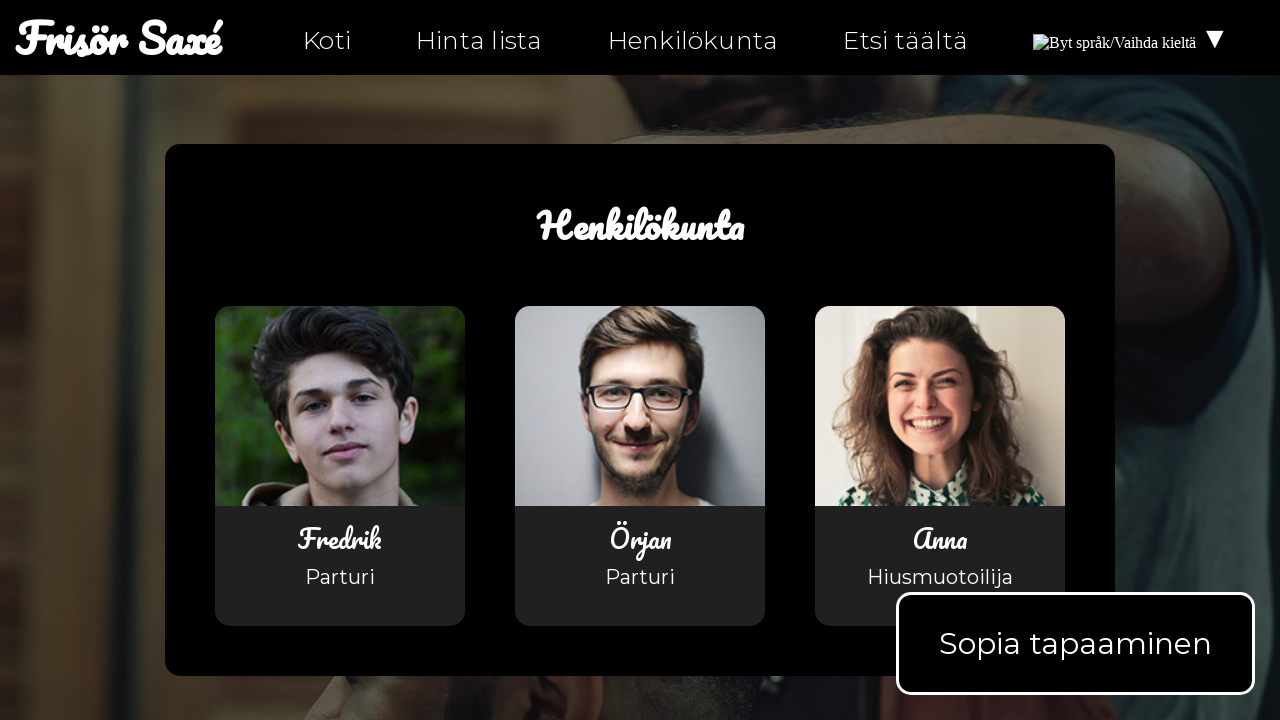

Verified Finnish link text 'Henkilökunta' is present in navigation on personal-fi.html
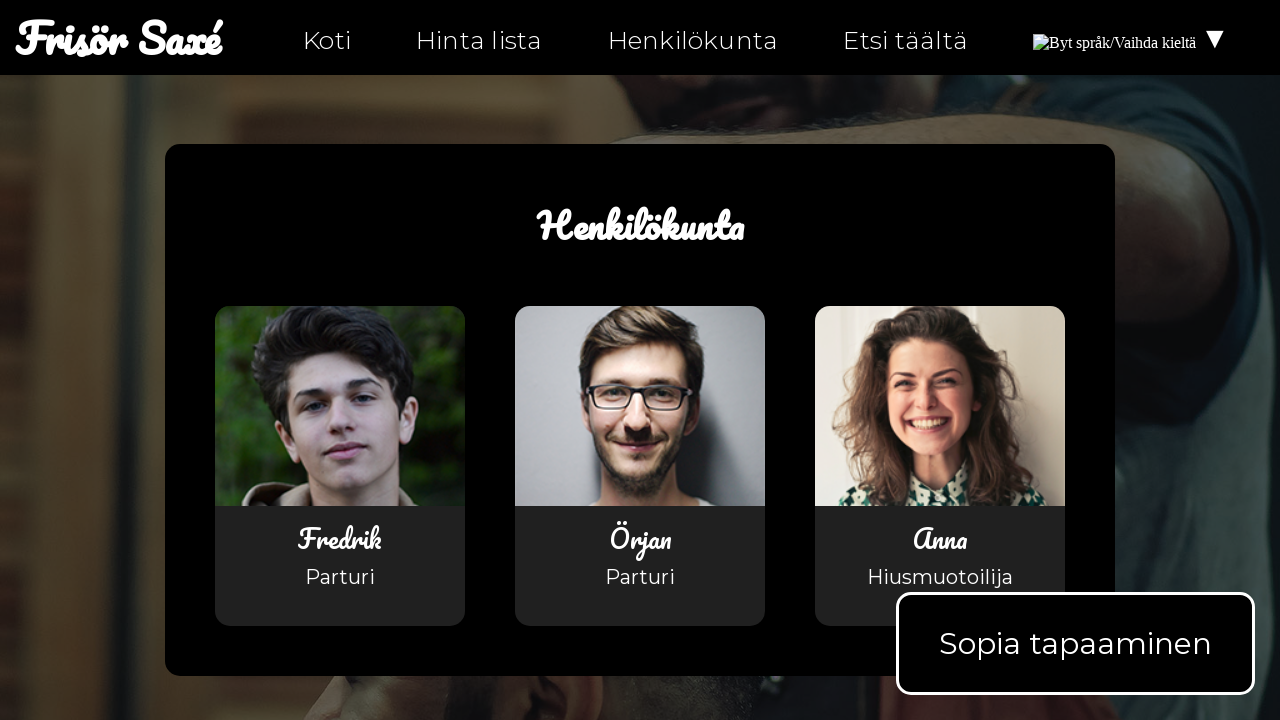

Verified Finnish link text 'Etsi täältä' is present in navigation on personal-fi.html
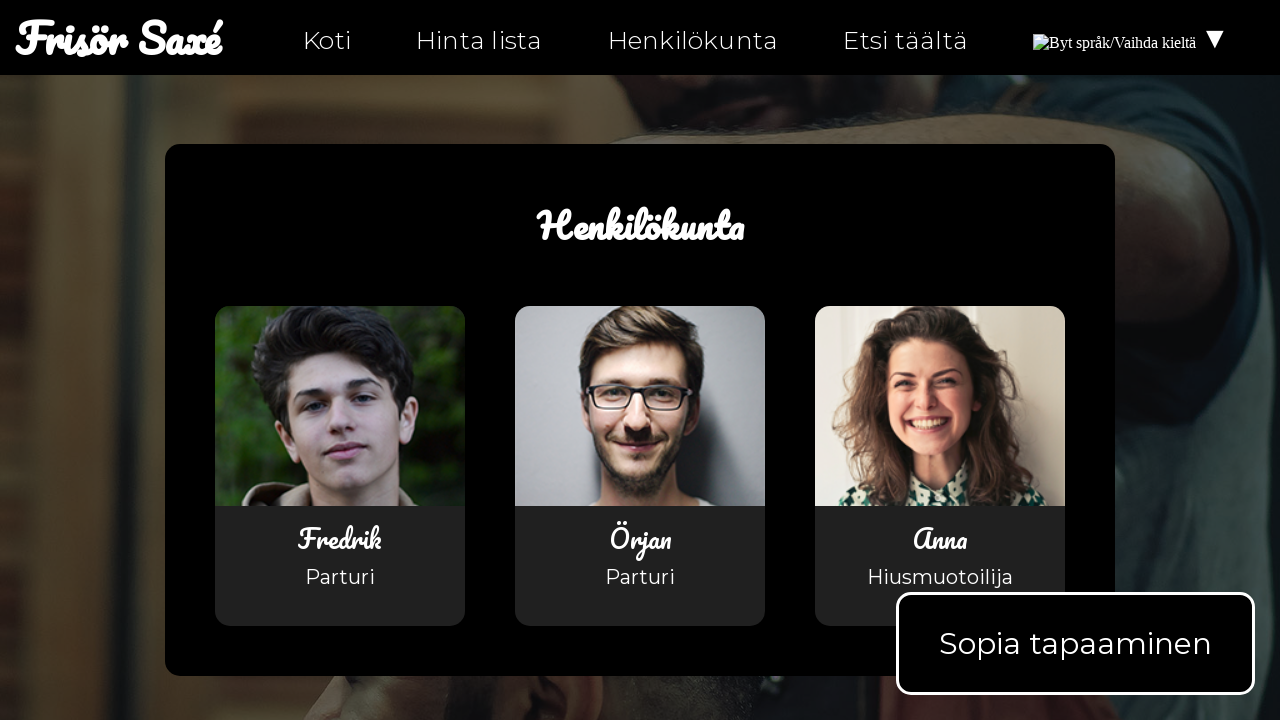

Navigated to hitta-hit-fi.html
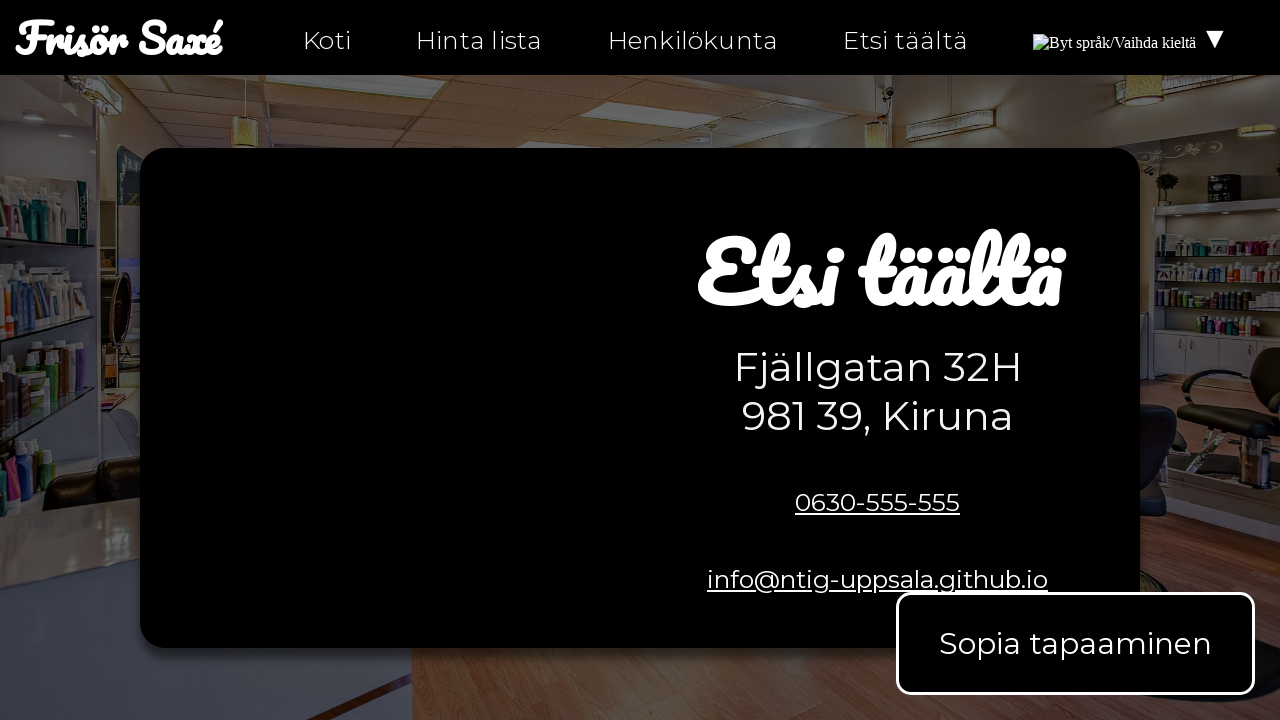

Retrieved body text content from hitta-hit-fi.html
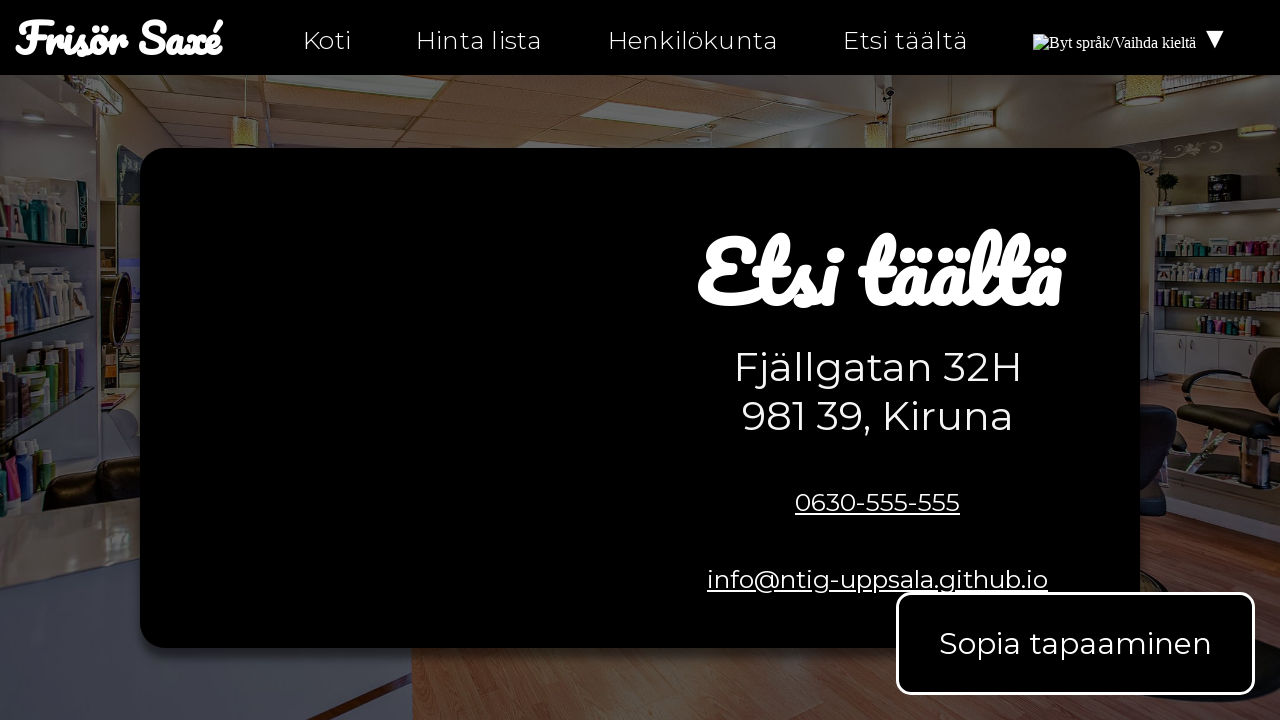

Verified Finnish link text 'Koti' is present in navigation on hitta-hit-fi.html
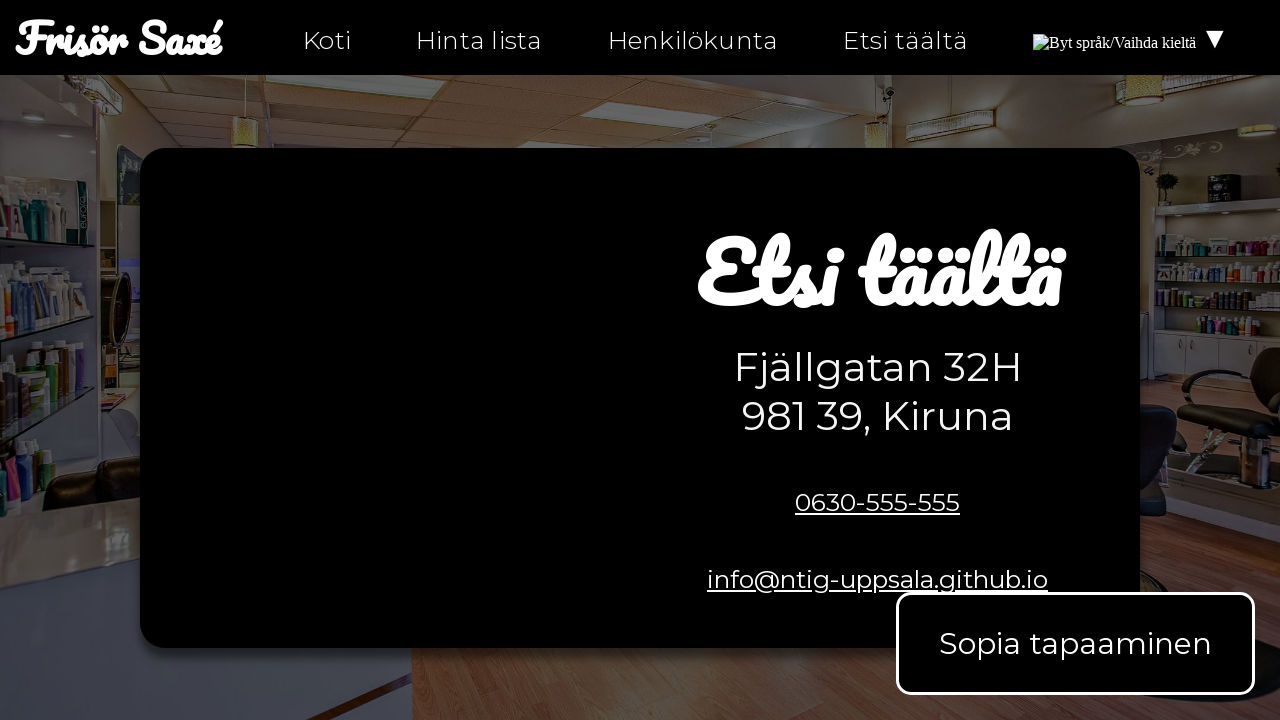

Verified Finnish link text 'Henkilökunta' is present in navigation on hitta-hit-fi.html
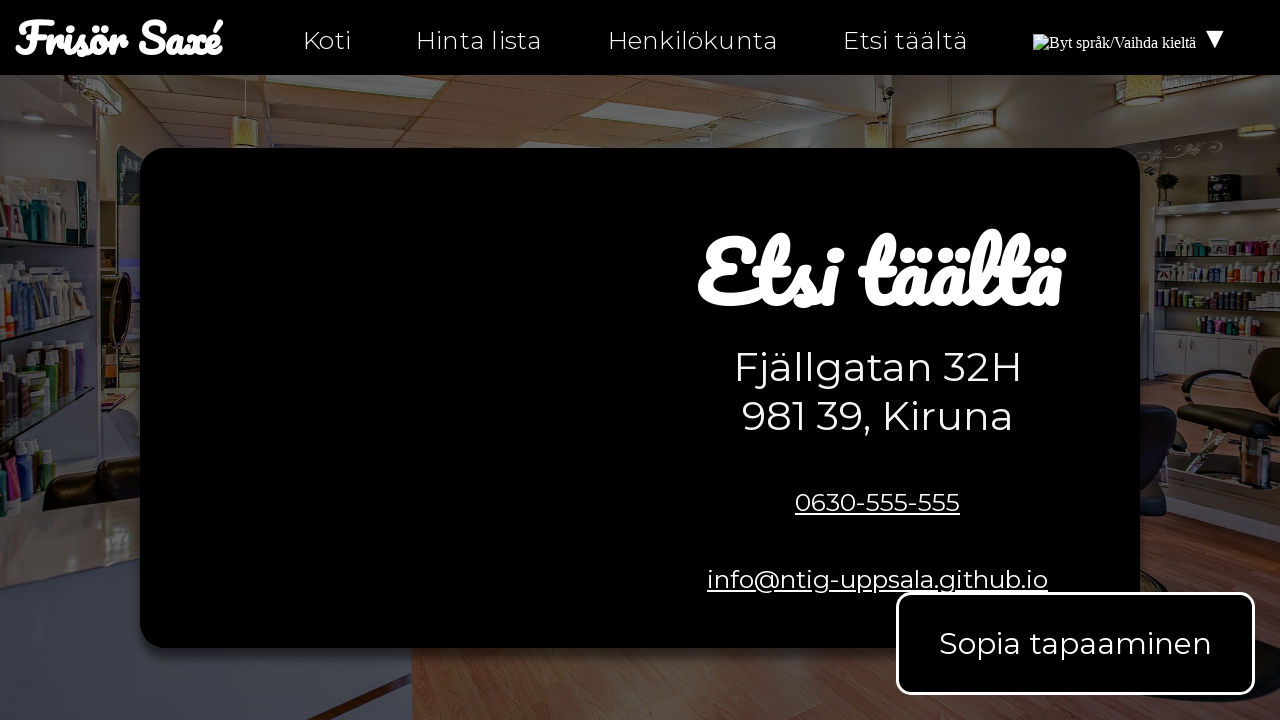

Verified Finnish link text 'Etsi täältä' is present in navigation on hitta-hit-fi.html
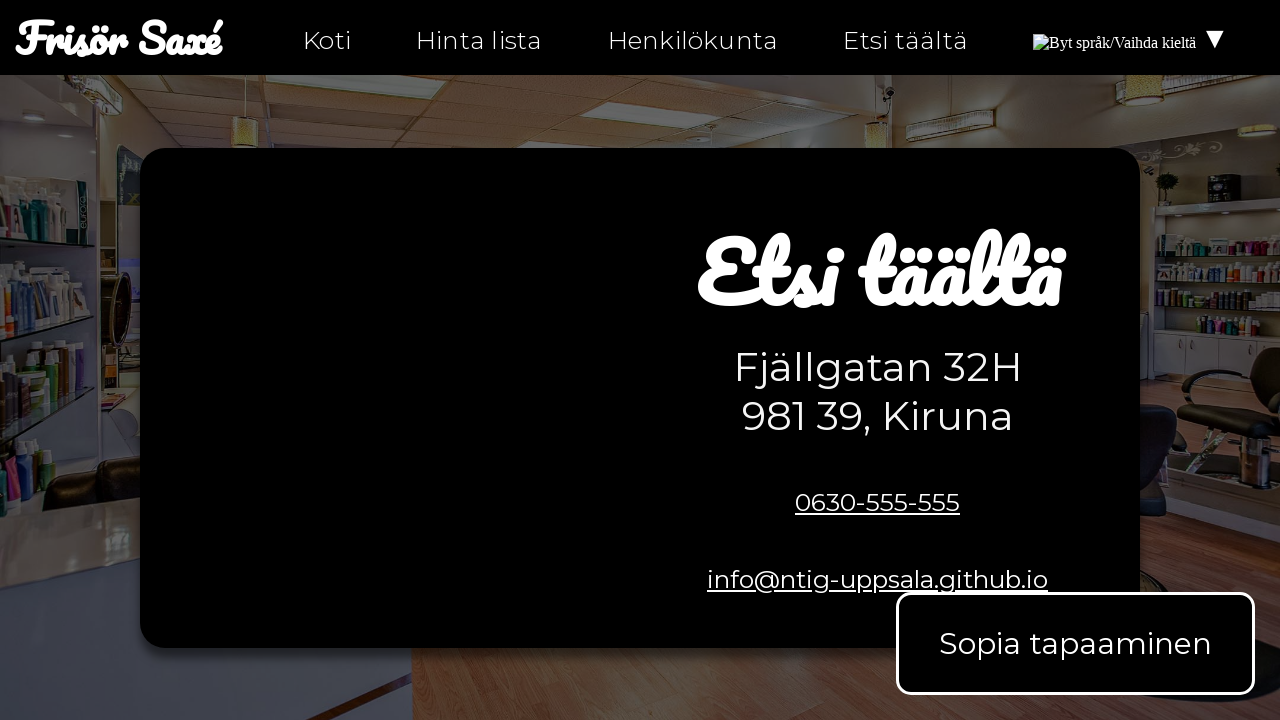

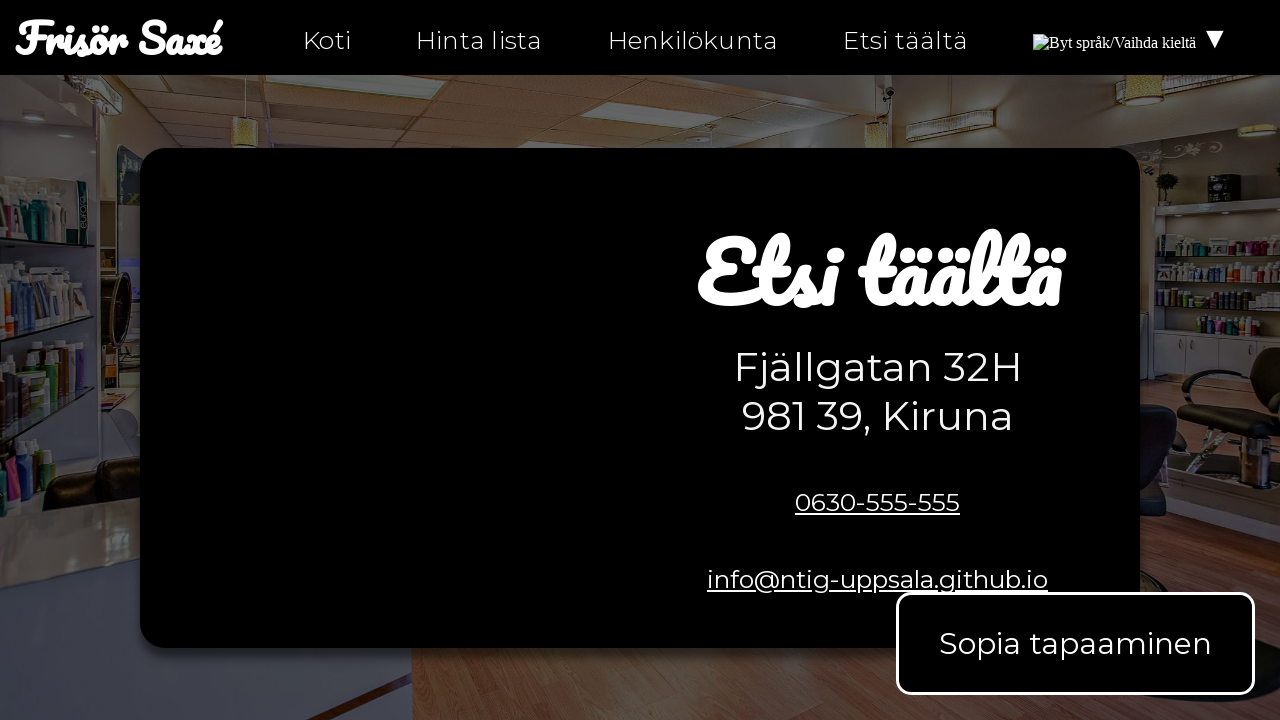